Navigates to GitHub homepage and verifies the page loads by checking that the page title is present

Starting URL: https://github.com

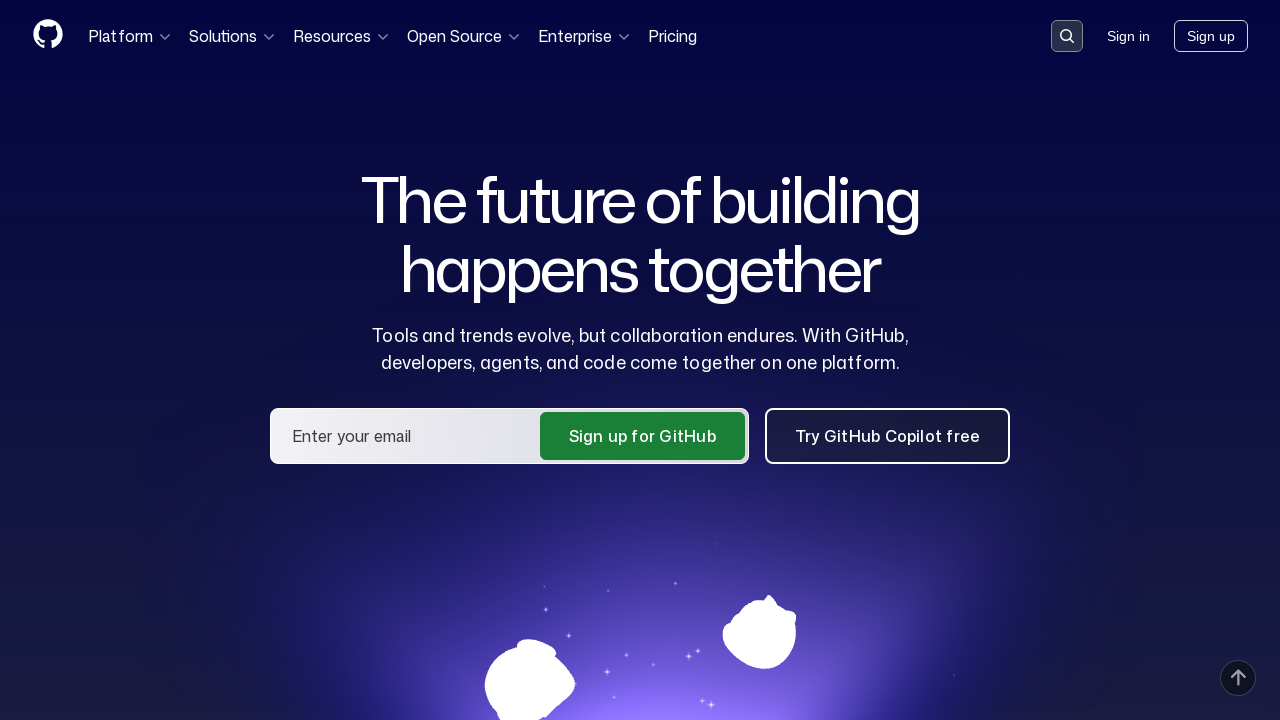

Navigated to GitHub homepage
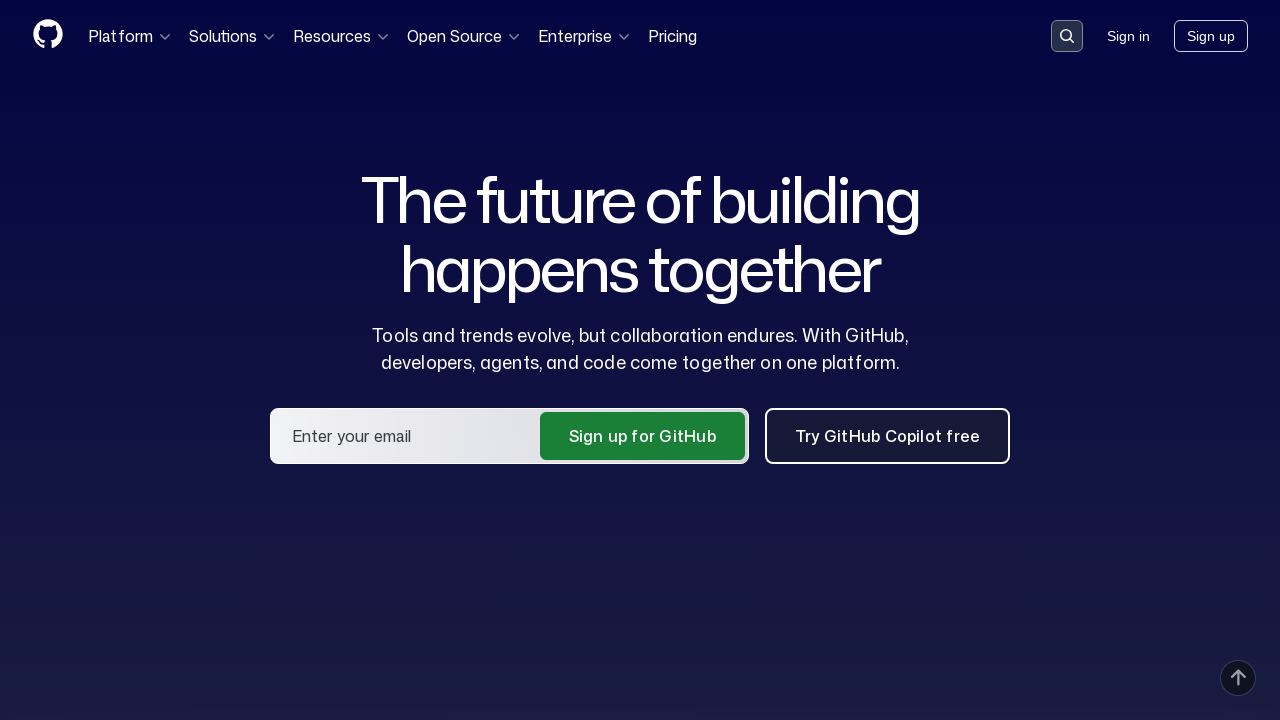

Page fully loaded (domcontentloaded state)
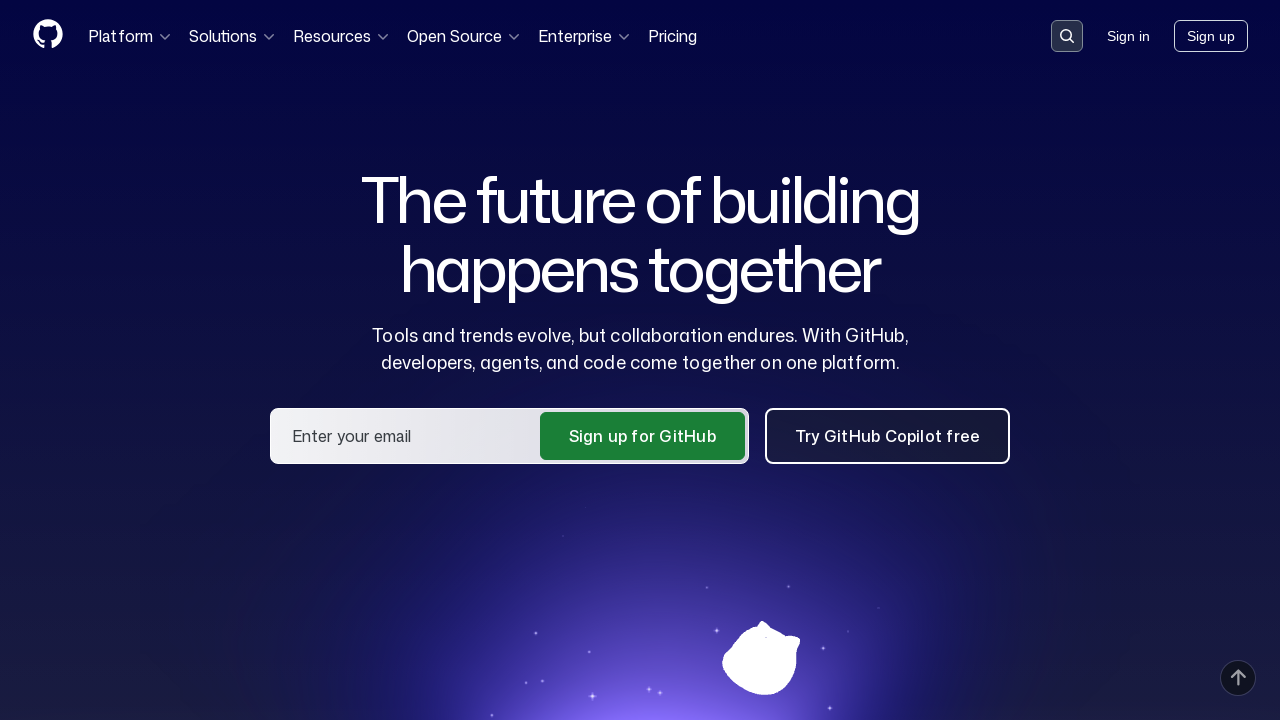

Verified page title contains 'GitHub'
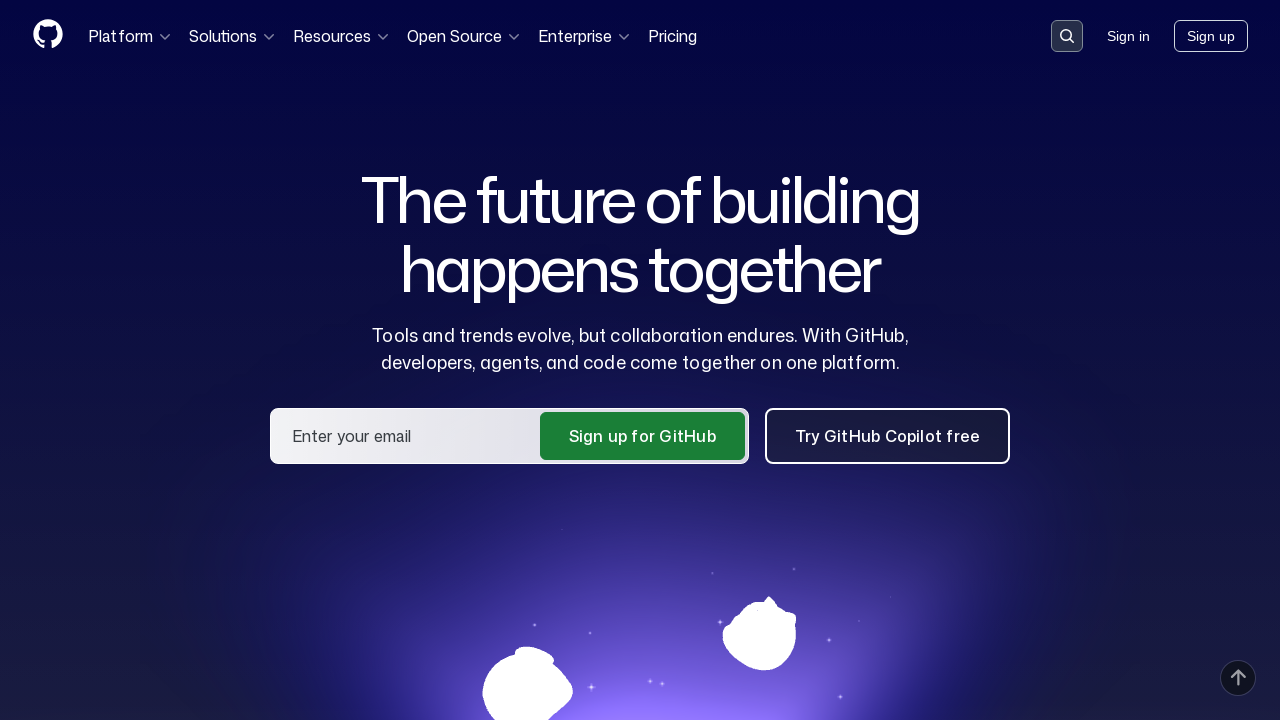

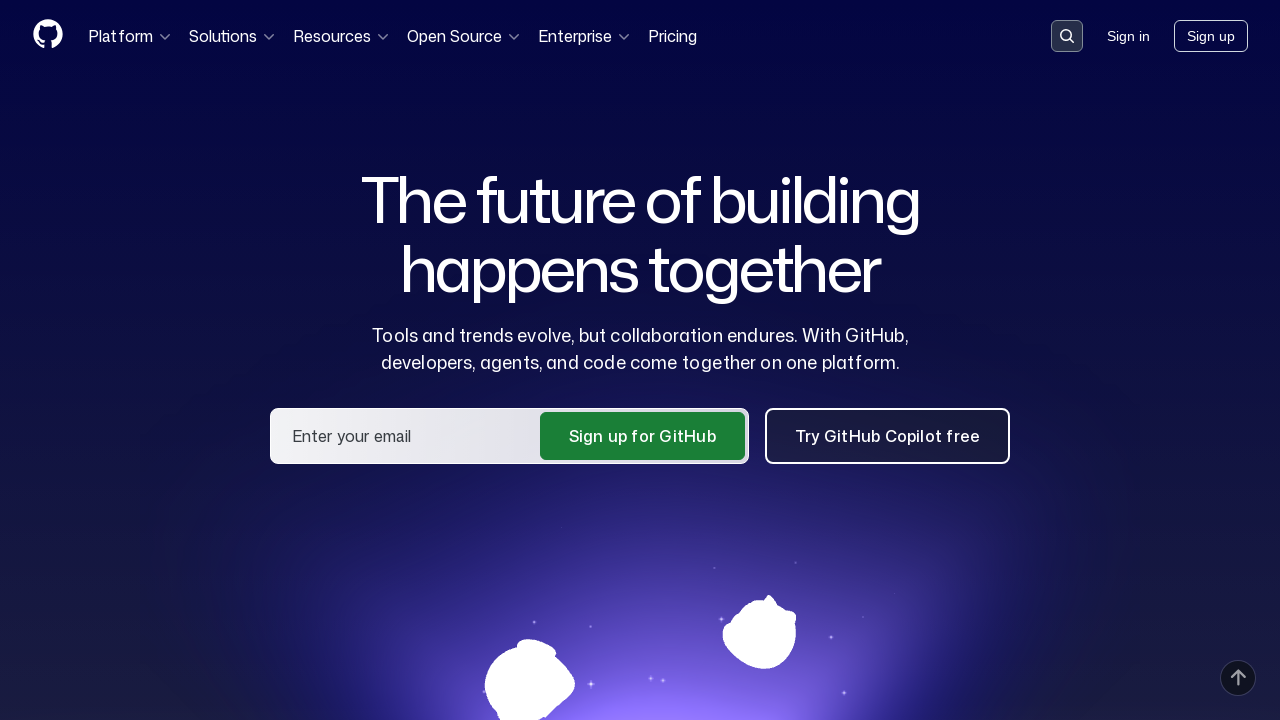